Tests different mouse click interactions (single click, double click, right click) on an interactive element and verifies the displayed text changes

Starting URL: https://v1.training-support.net/selenium/input-events

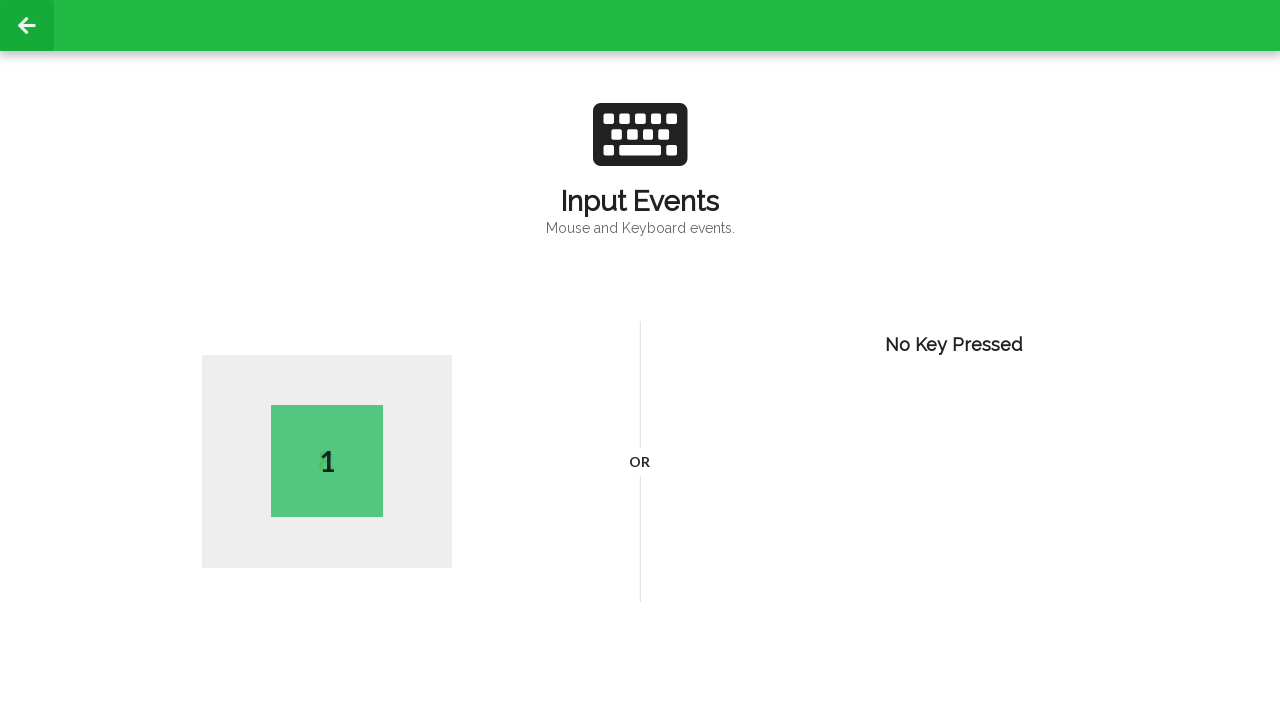

Performed single click on page body at (640, 360) on body
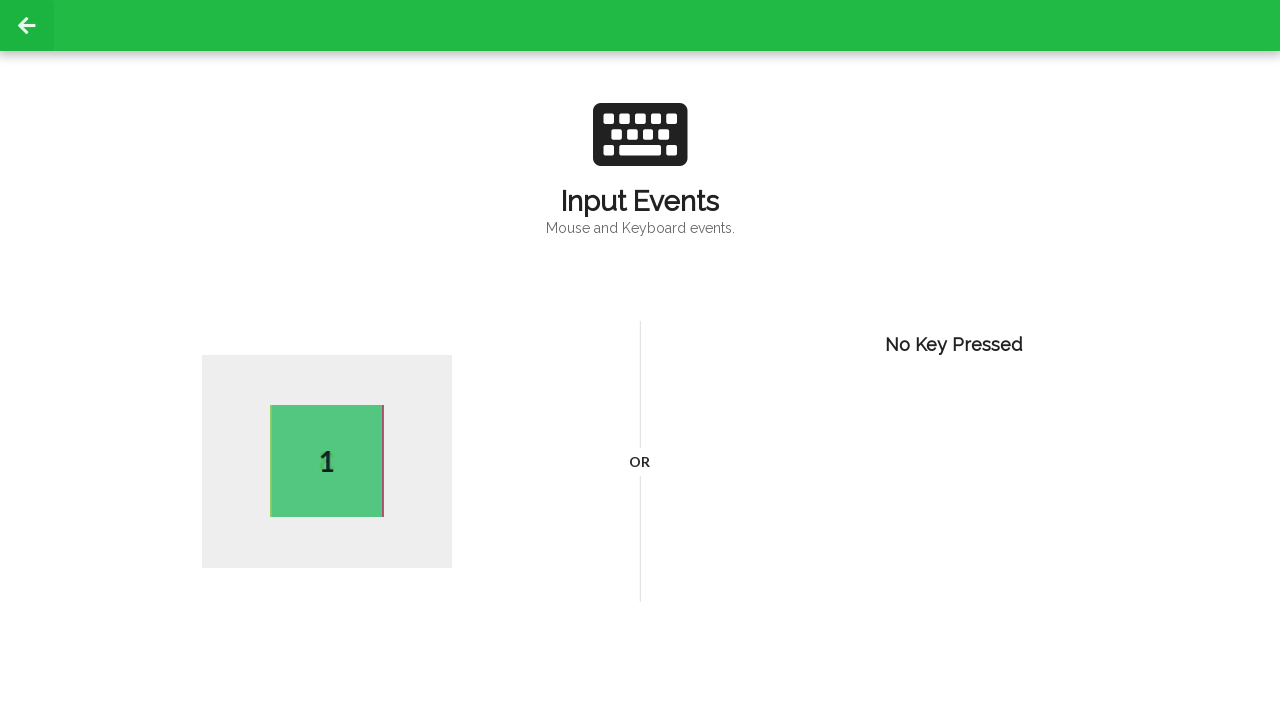

Verified active element text after single click
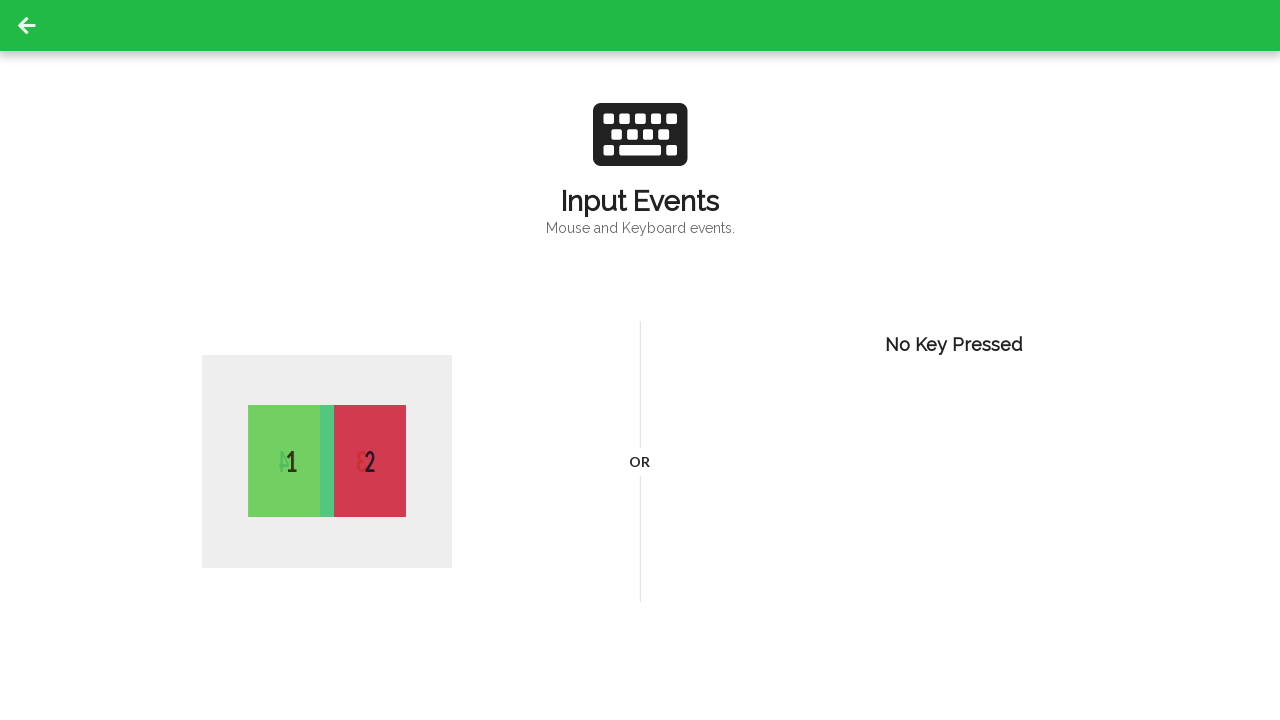

Performed double click on page body at (640, 360) on body
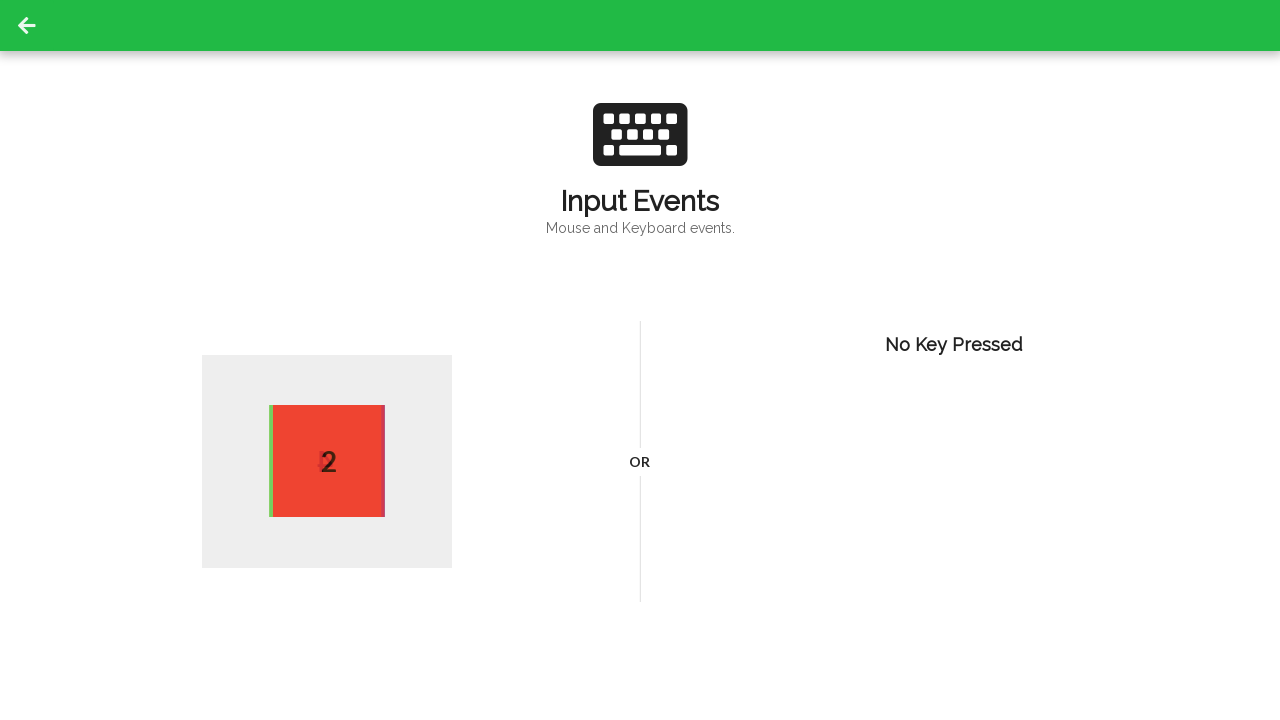

Verified active element text after double click
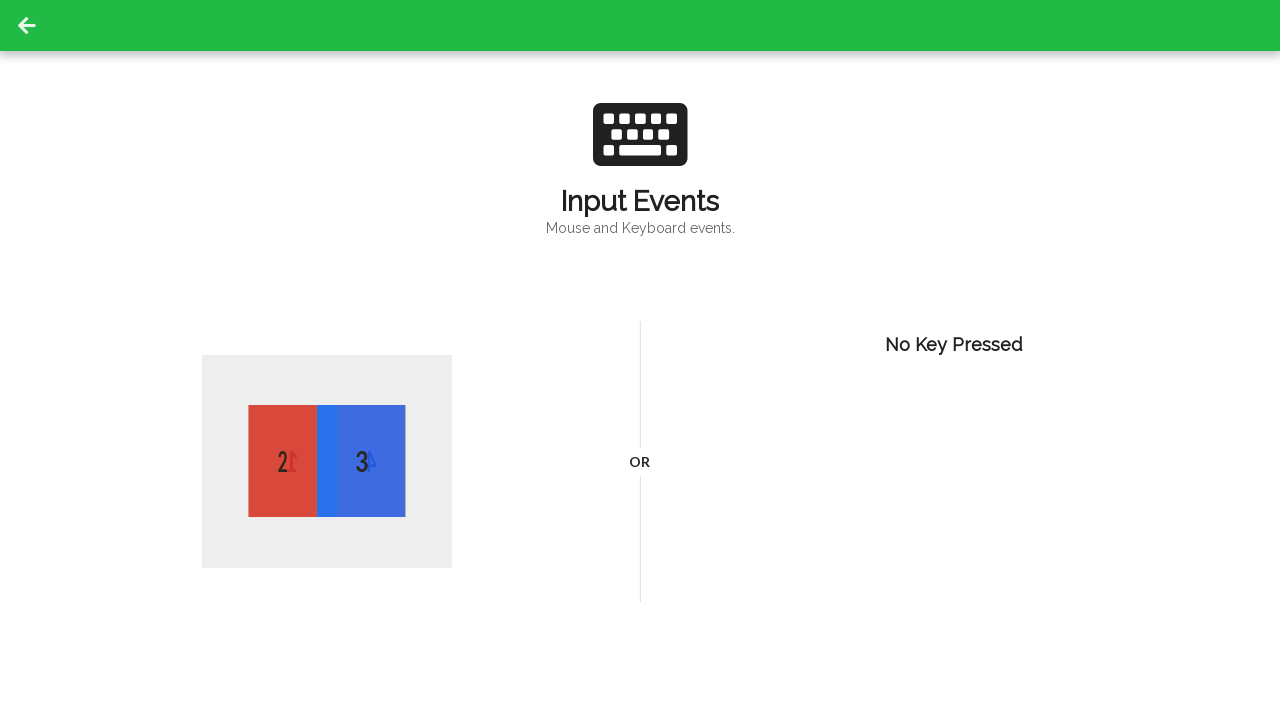

Performed right click on page body at (640, 360) on body
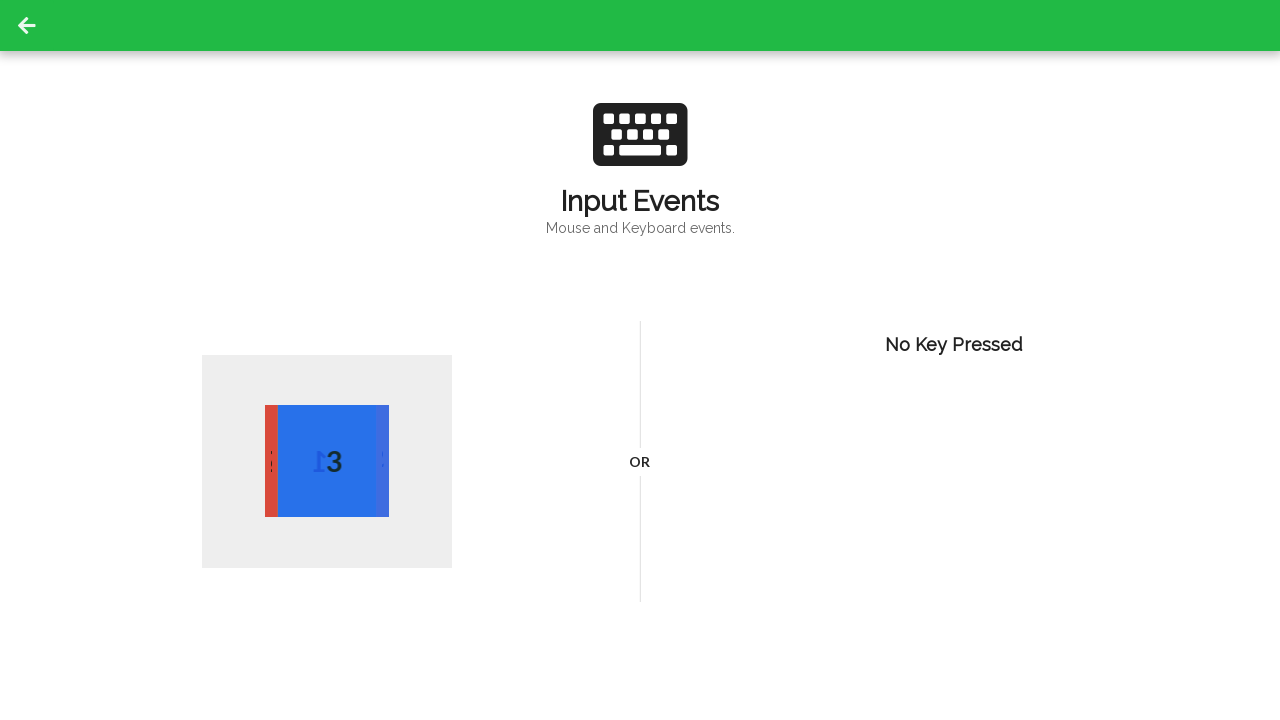

Verified active element text after right click
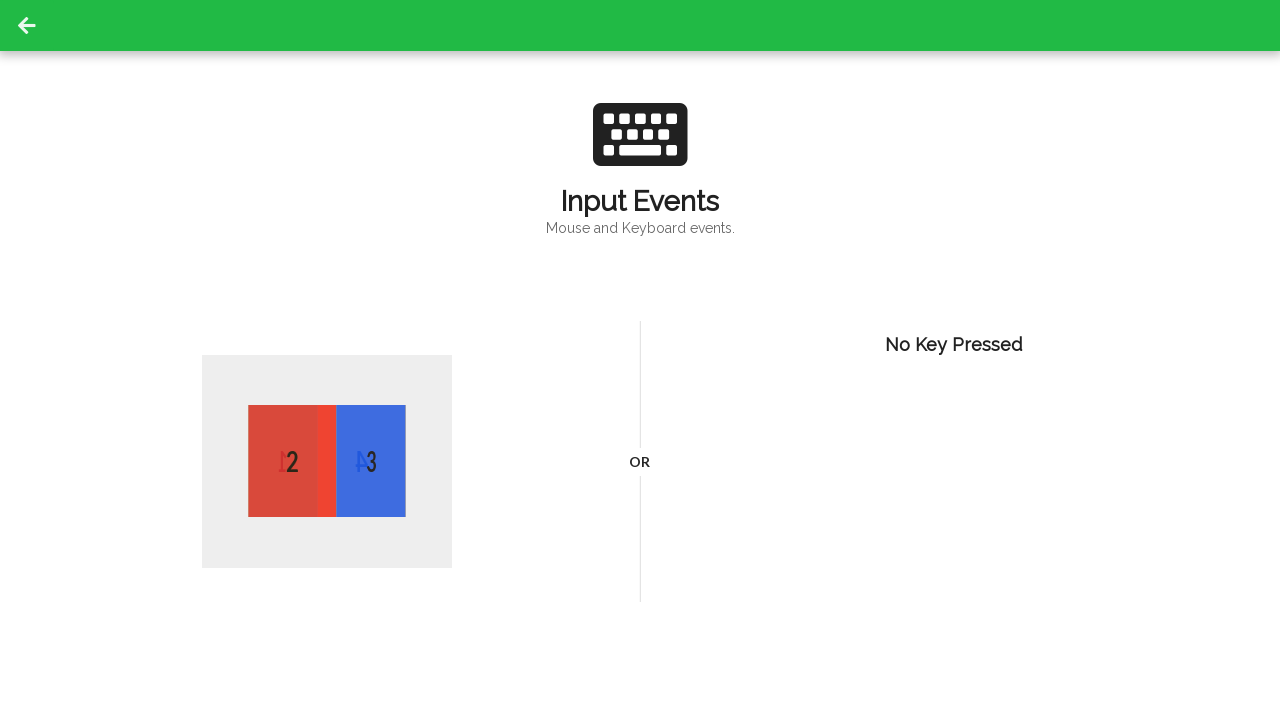

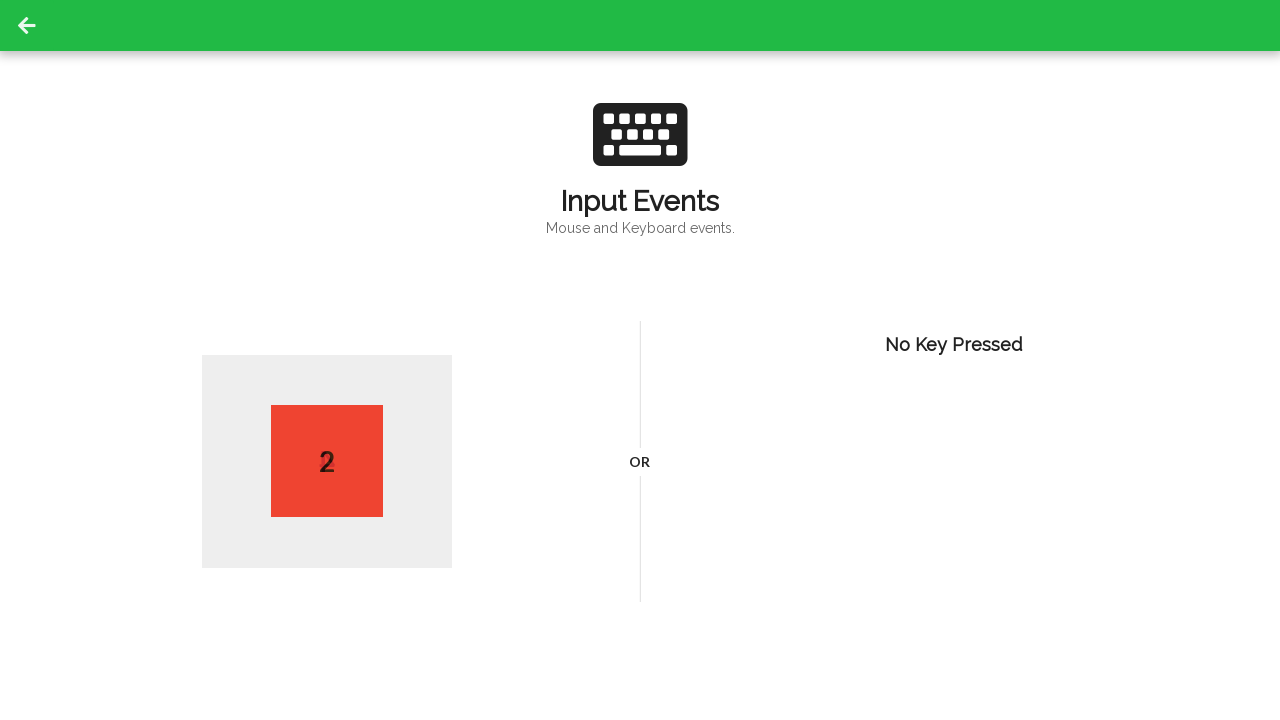